Tests jQuery searchable dropdown by clicking to open and selecting a country from the results list

Starting URL: https://www.lambdatest.com/selenium-playground/jquery-dropdown-search-demo

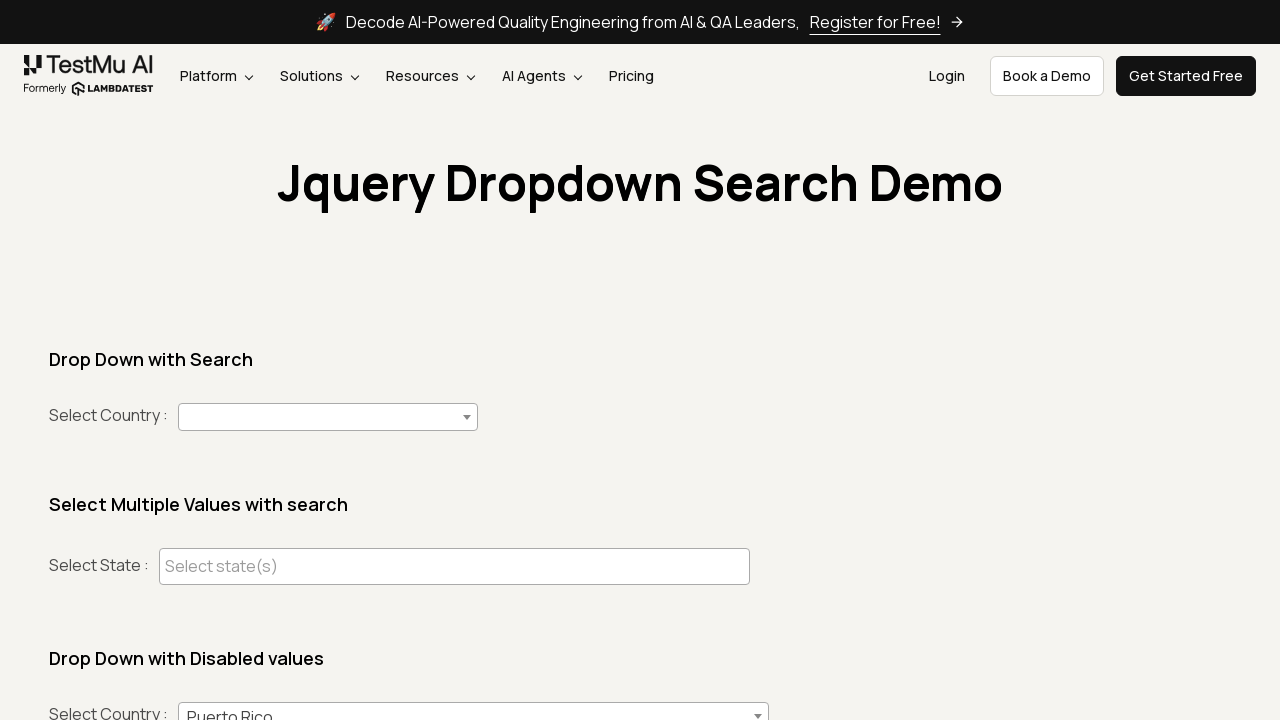

Navigated to jQuery dropdown search demo page
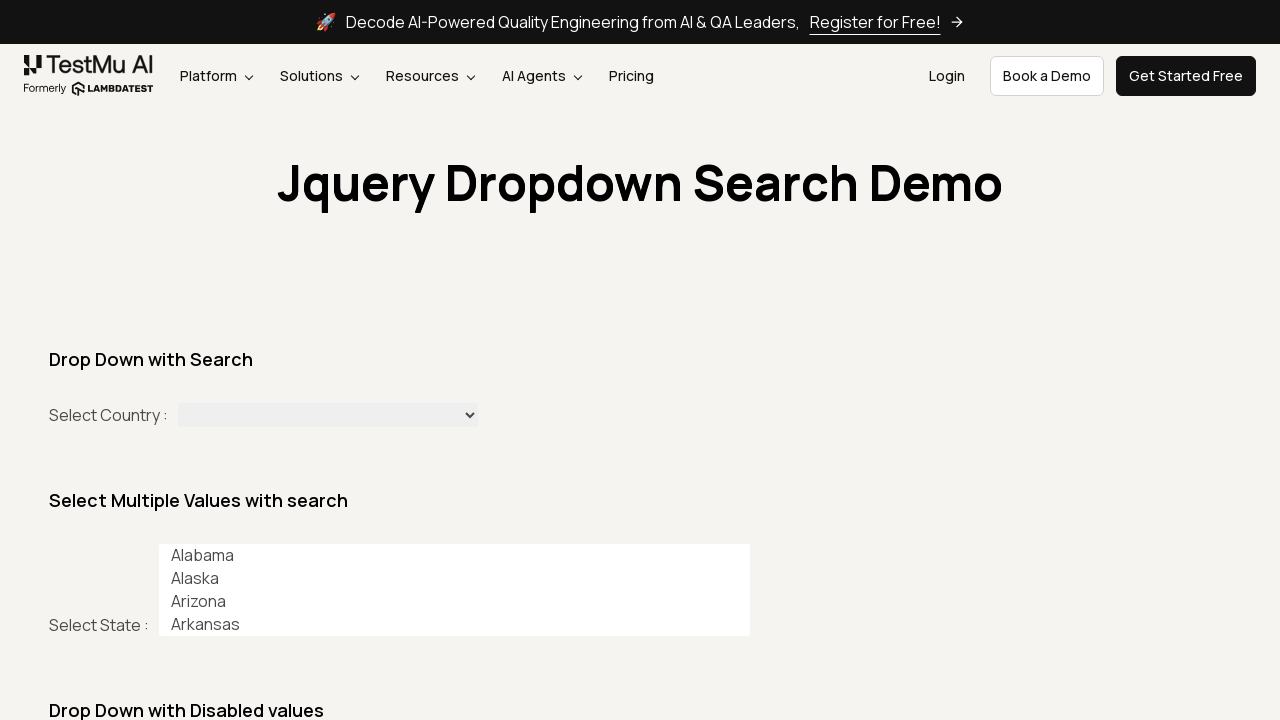

Clicked to open country dropdown at (328, 417) on #country+span
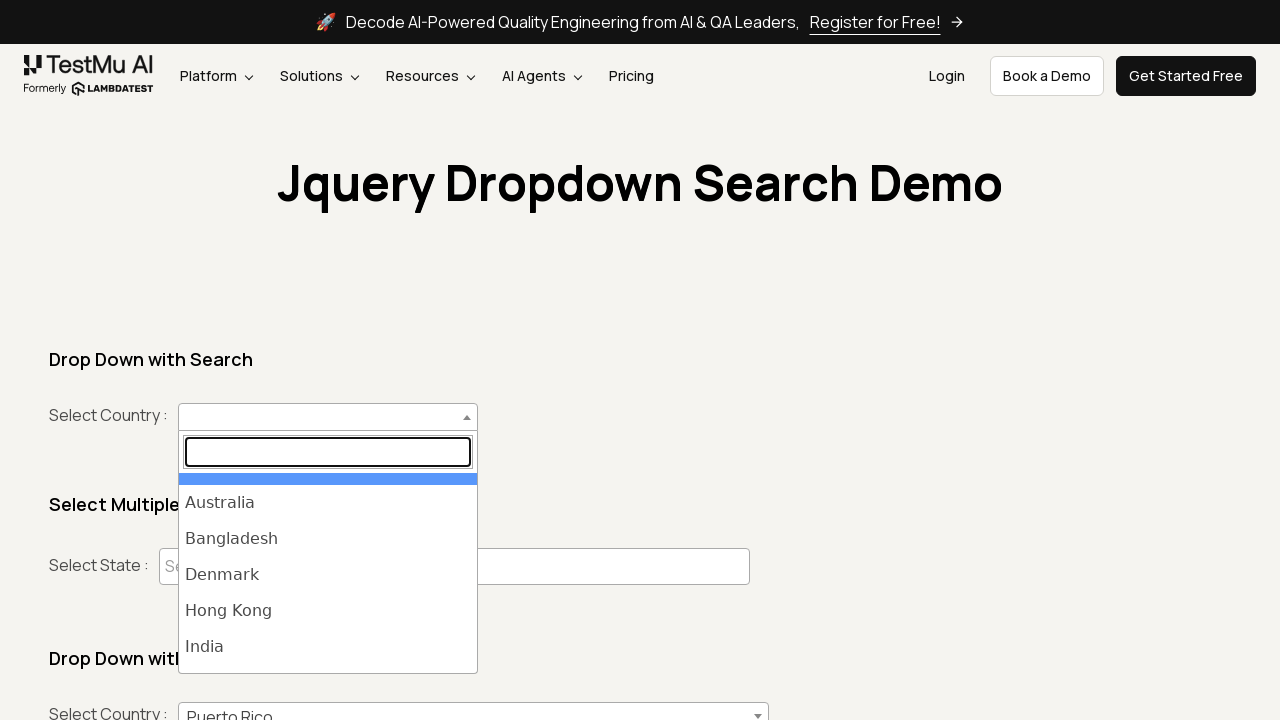

Selected 'India' from dropdown results at (328, 647) on #select2-country-results >> li >> internal:has-text="India"i
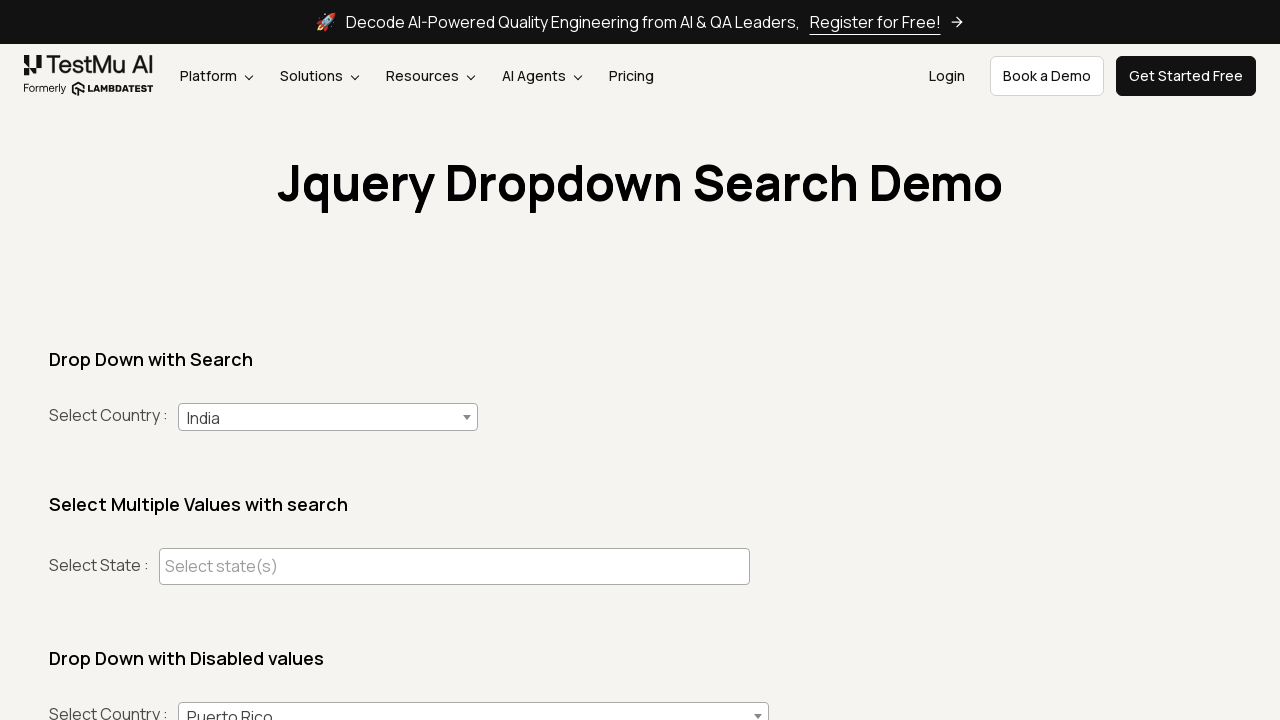

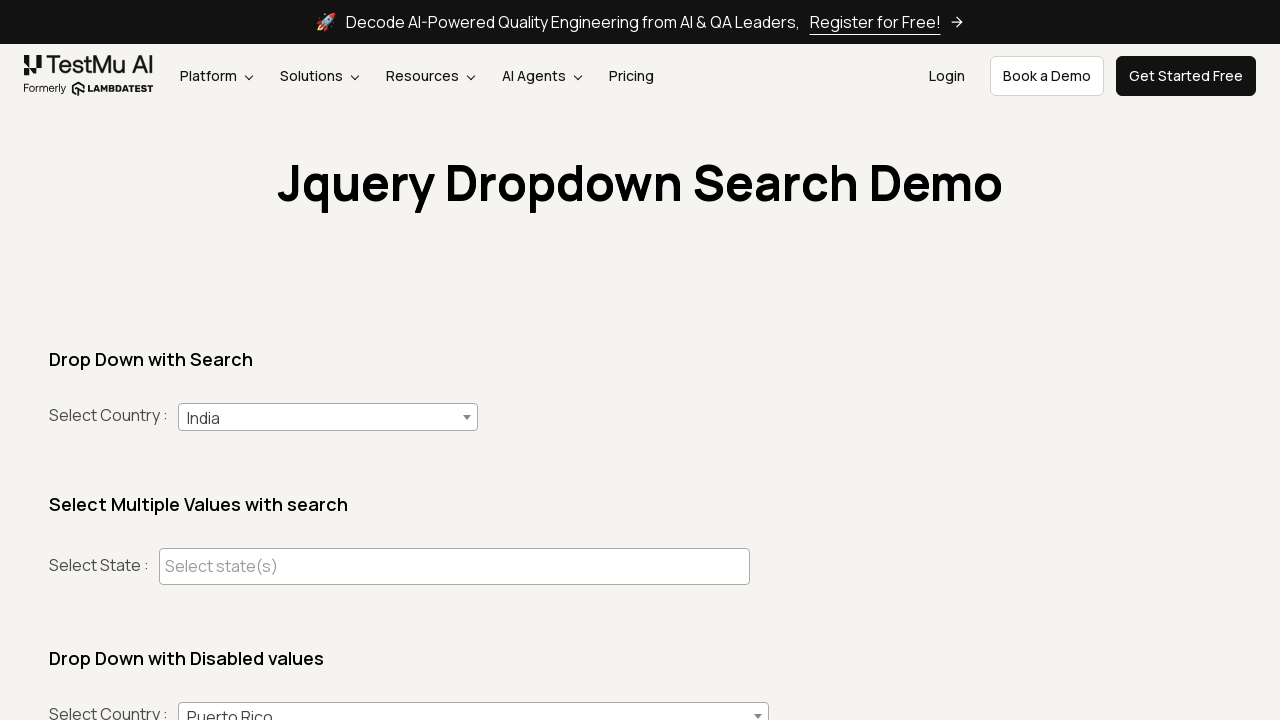